Tests relative locator 'above' functionality by finding the password field above the login button and filling form fields

Starting URL: https://test.salesforce.com/

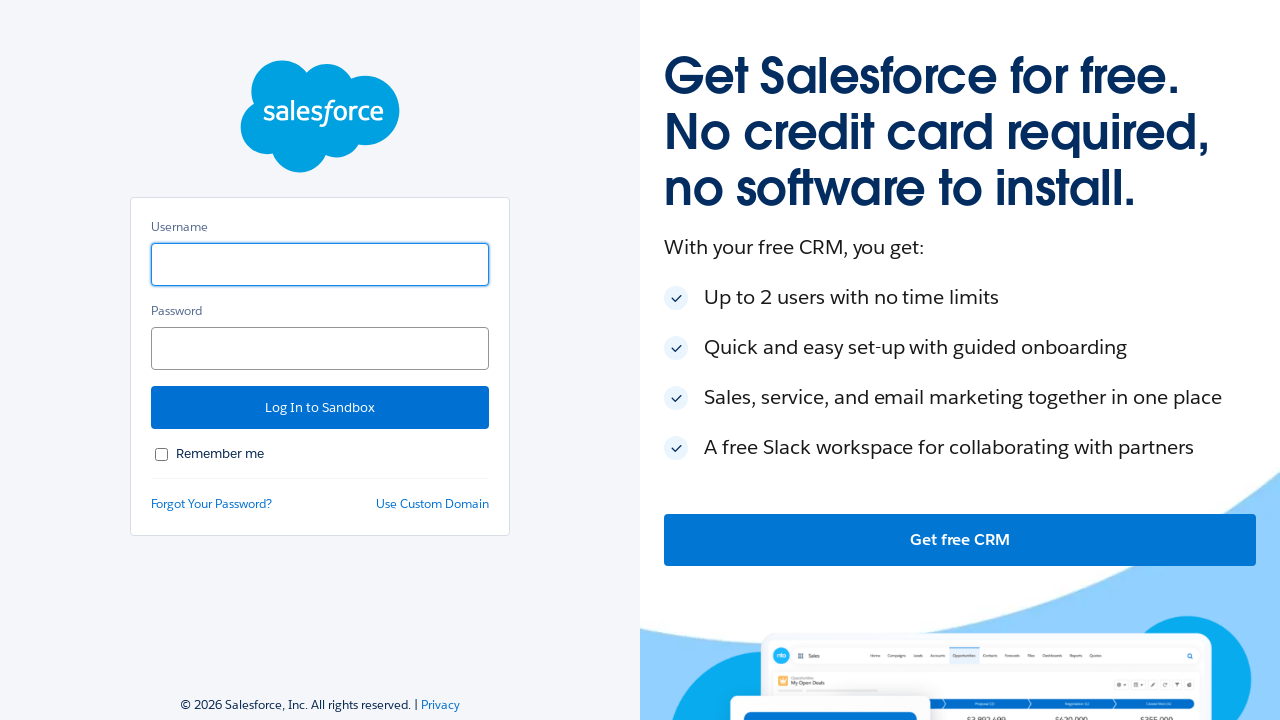

Filled username field with 'test' on input#username
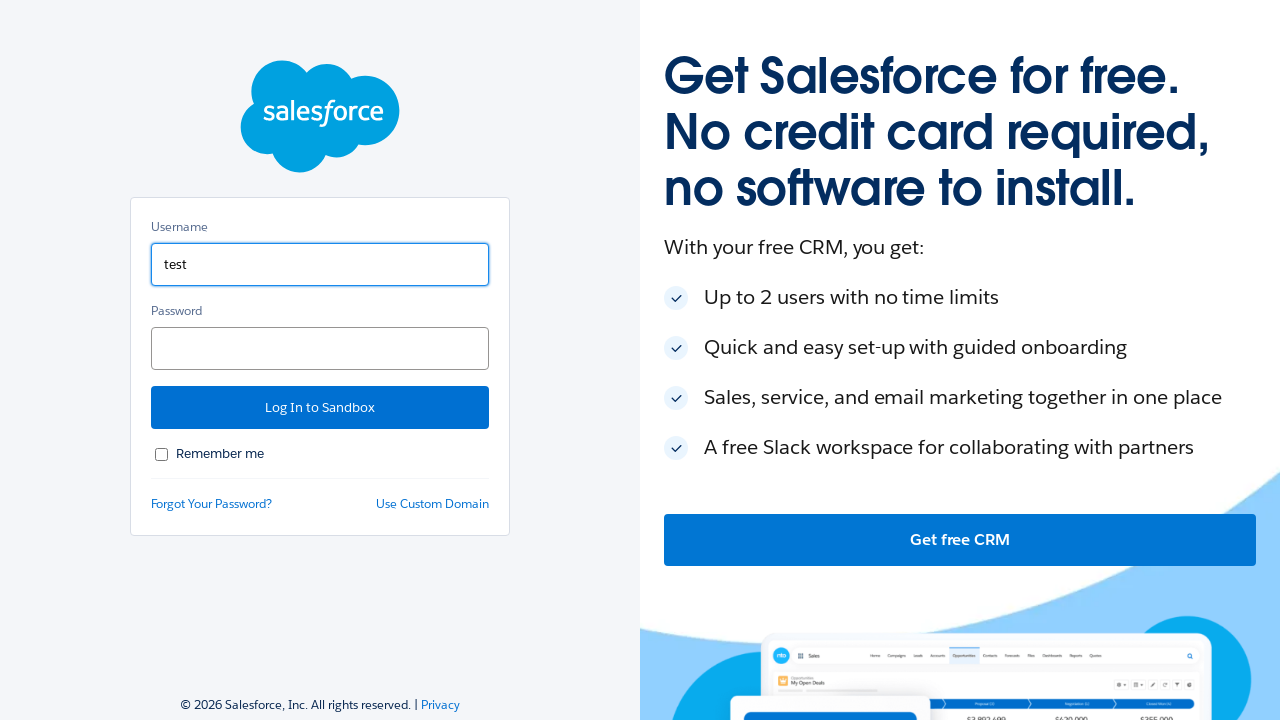

Filled password field (located above login button) with 'test' on input#password
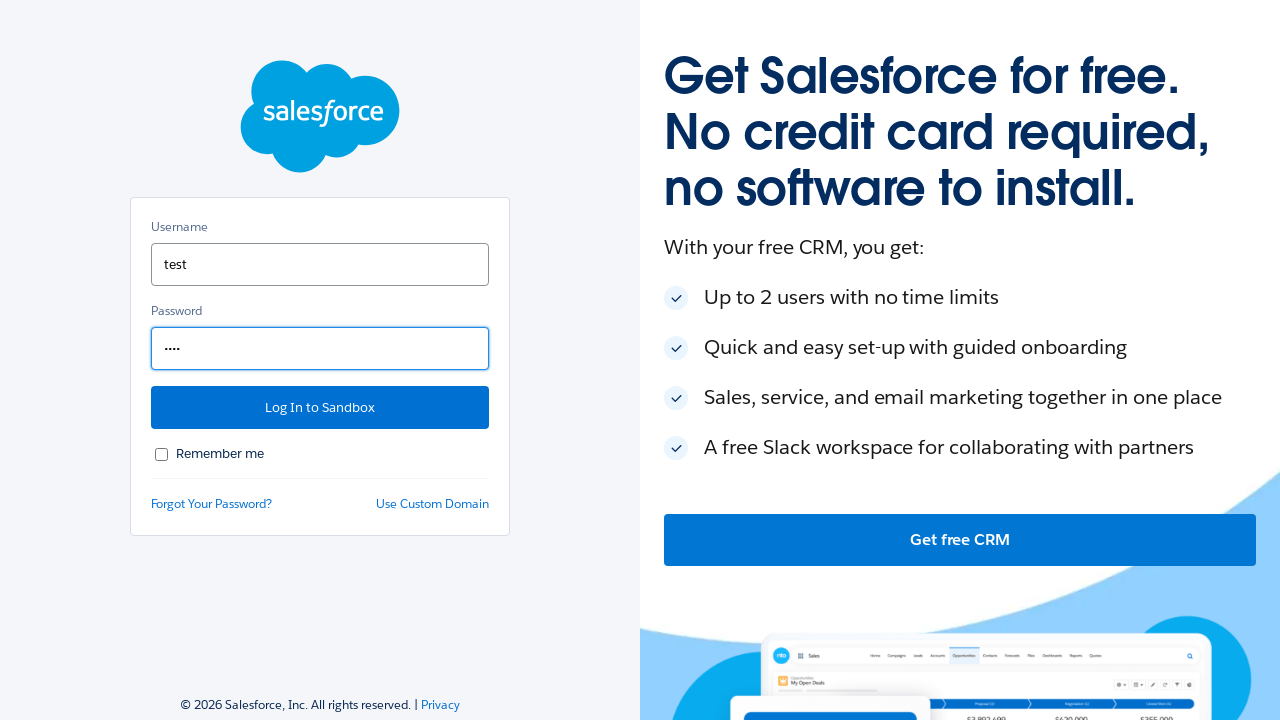

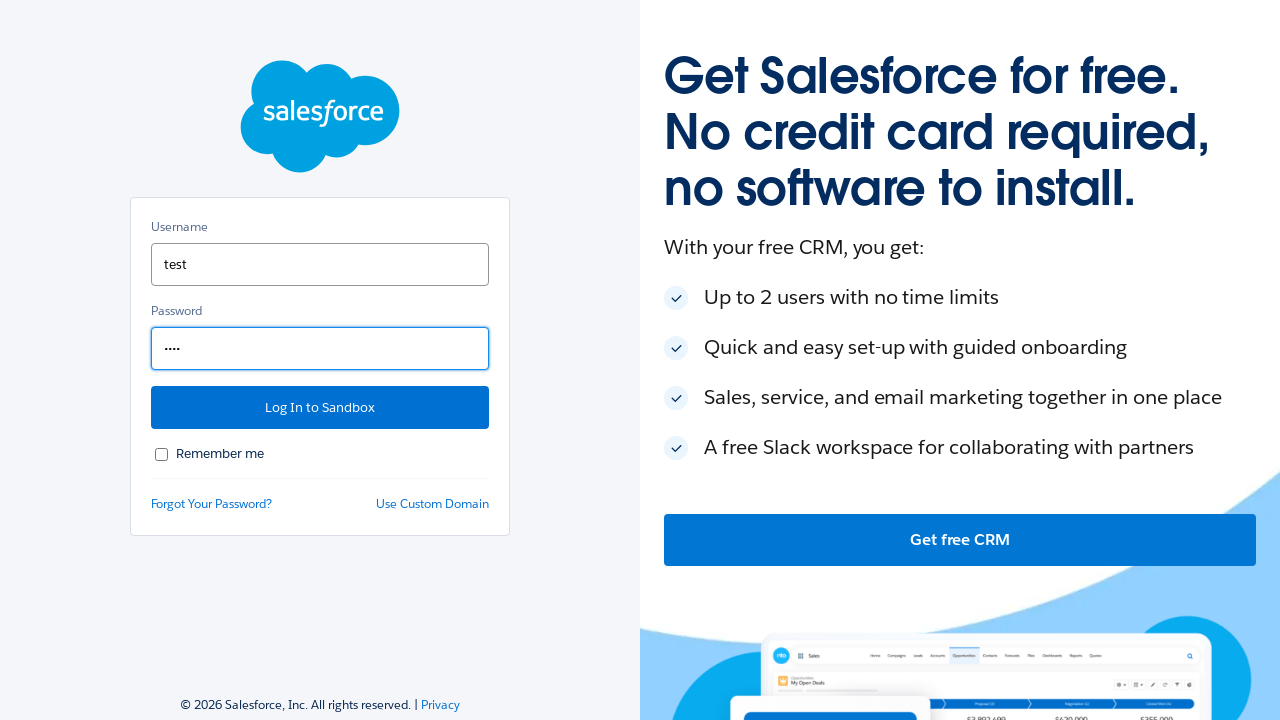